Tests multiple window handling by navigating to Google's signup page, verifying the page title contains expected text, clicking the Help link which opens a new window, and switching between windows.

Starting URL: https://accounts.google.com/signup/v2/webcreateaccount?flowName=GlifWebSignIn&flowEntry=SignUp

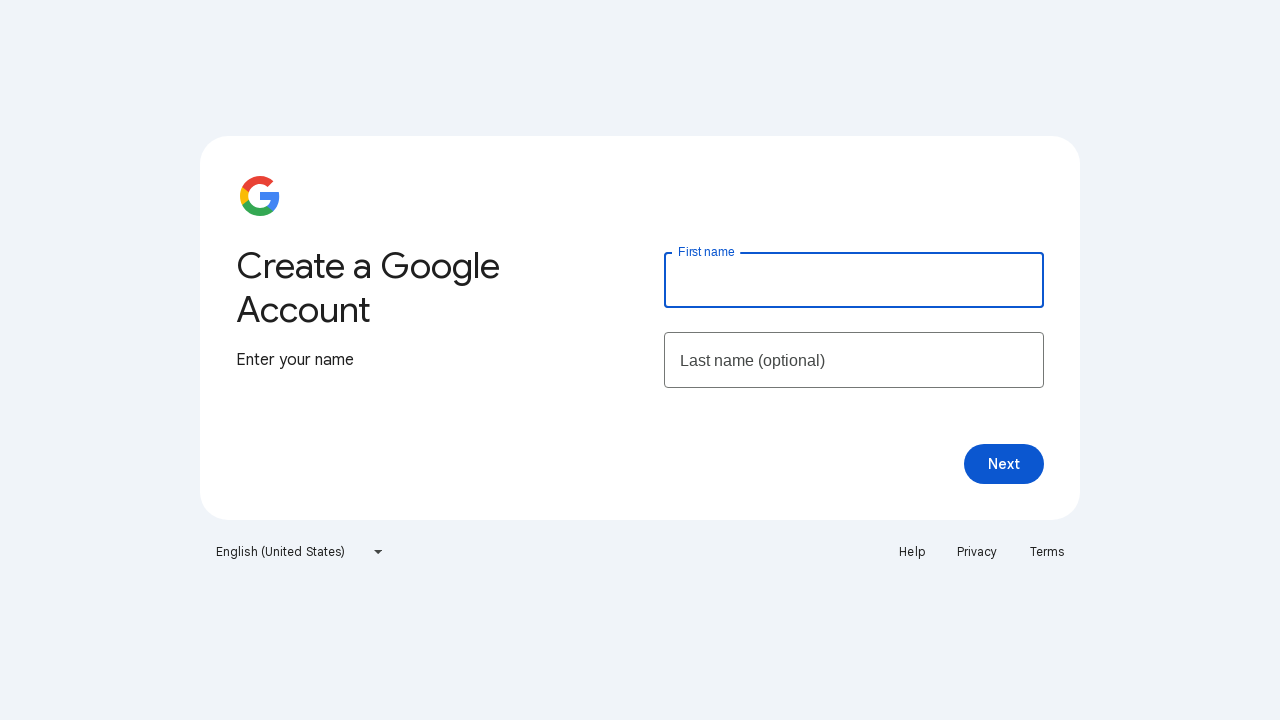

Verified page title contains 'Google' or 'Account'
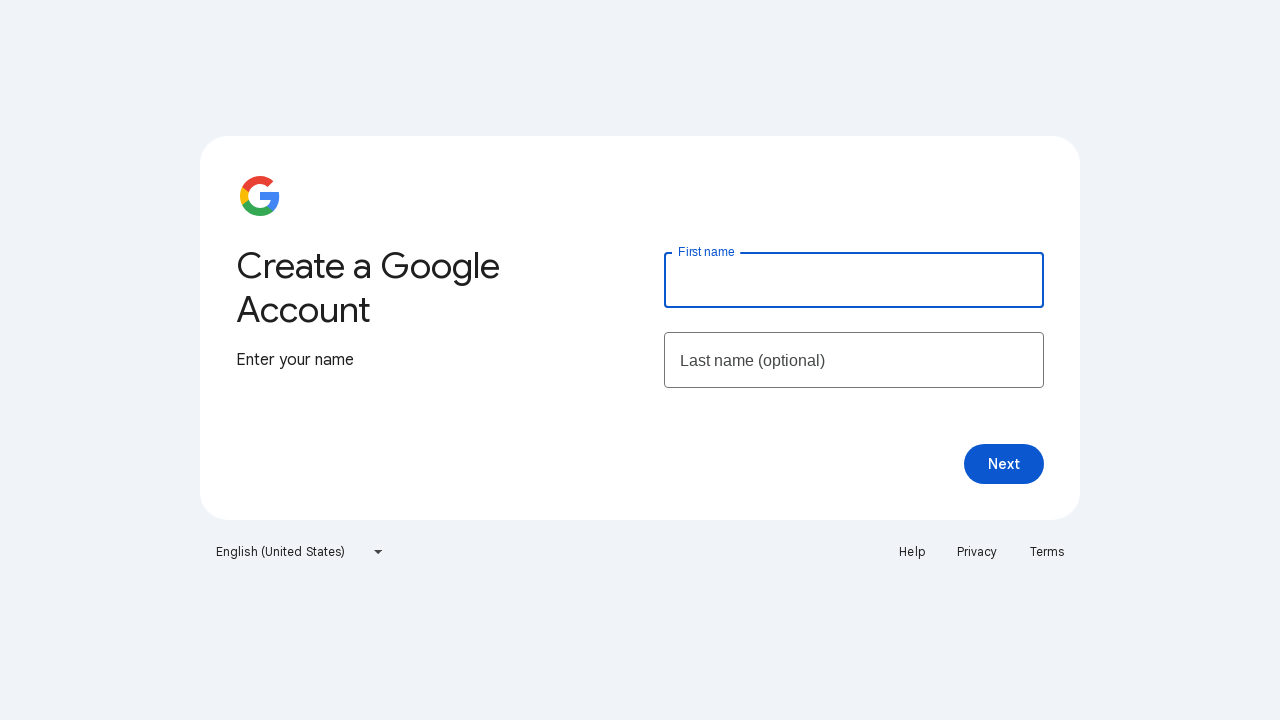

Clicked Help link, new window/tab opened at (912, 552) on text=Help
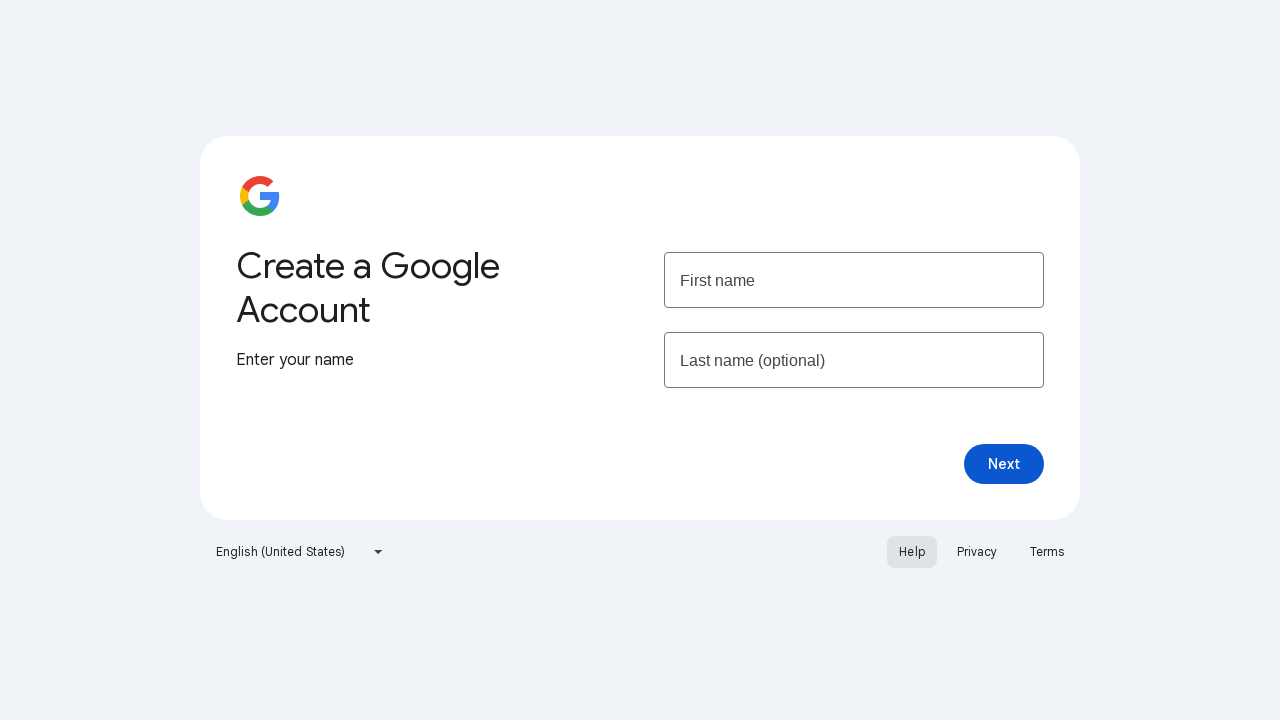

Captured new page/window object
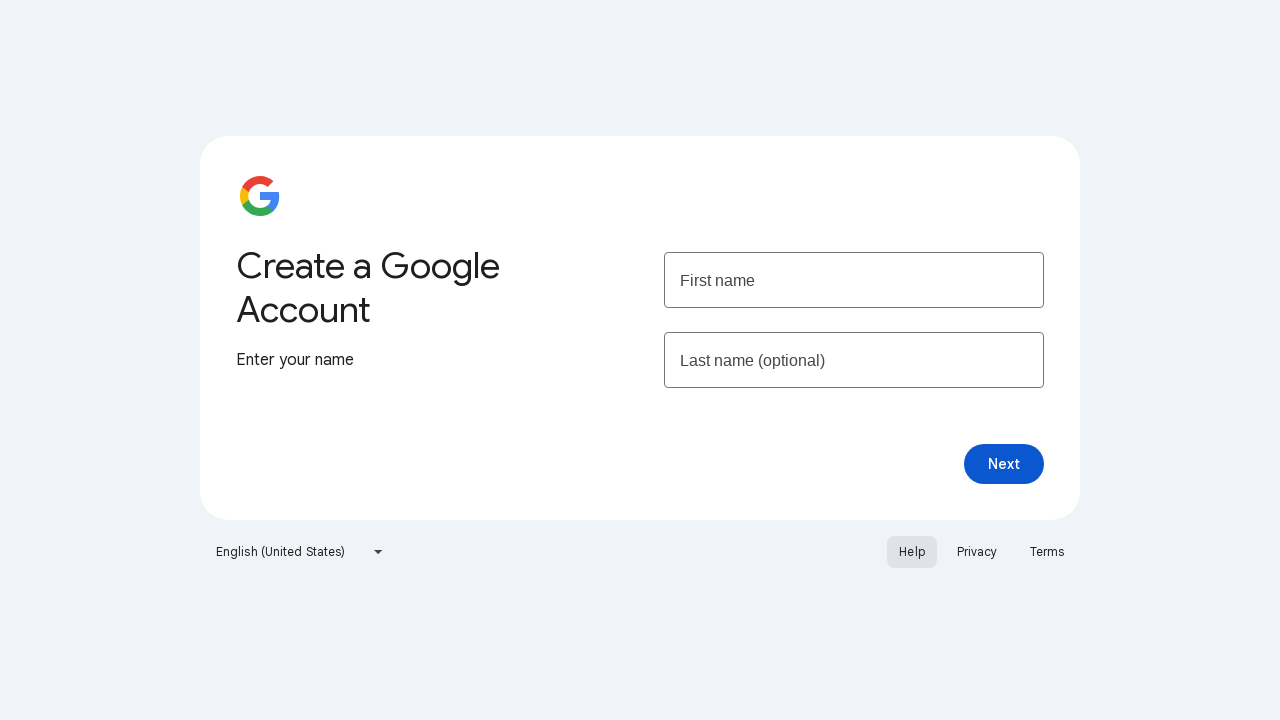

New page finished loading
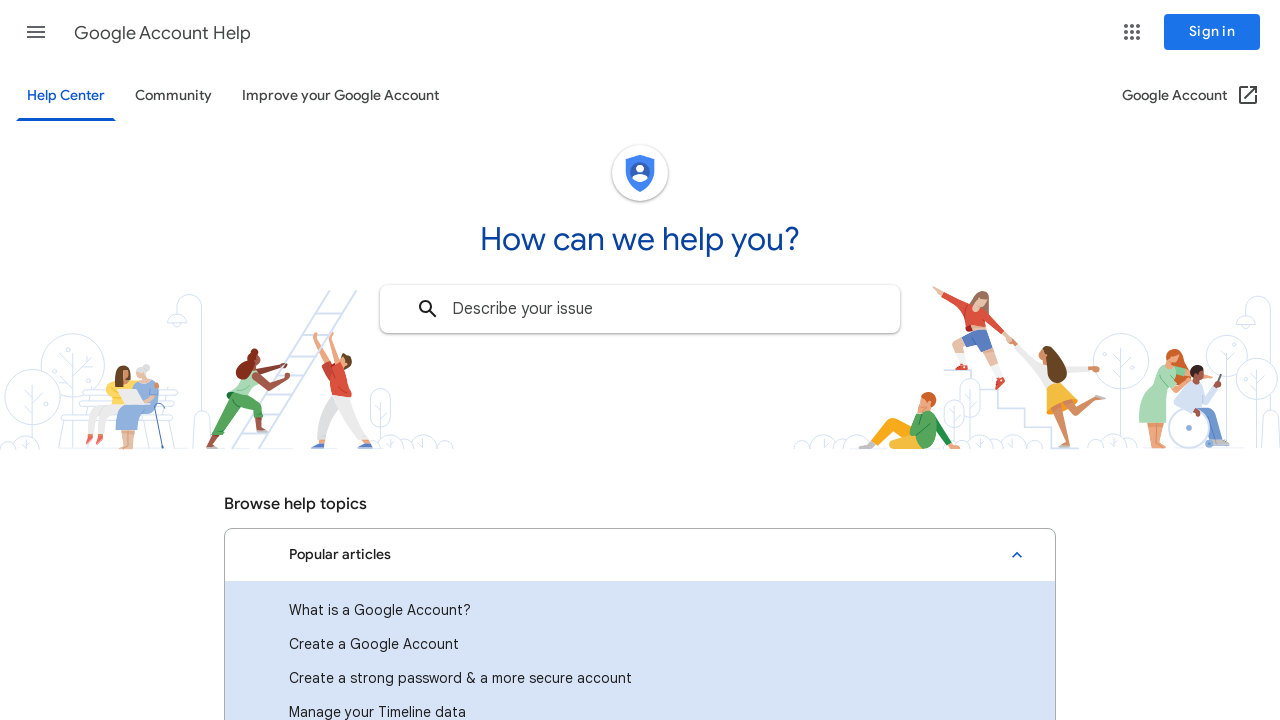

Retrieved new page title: Google Account Help
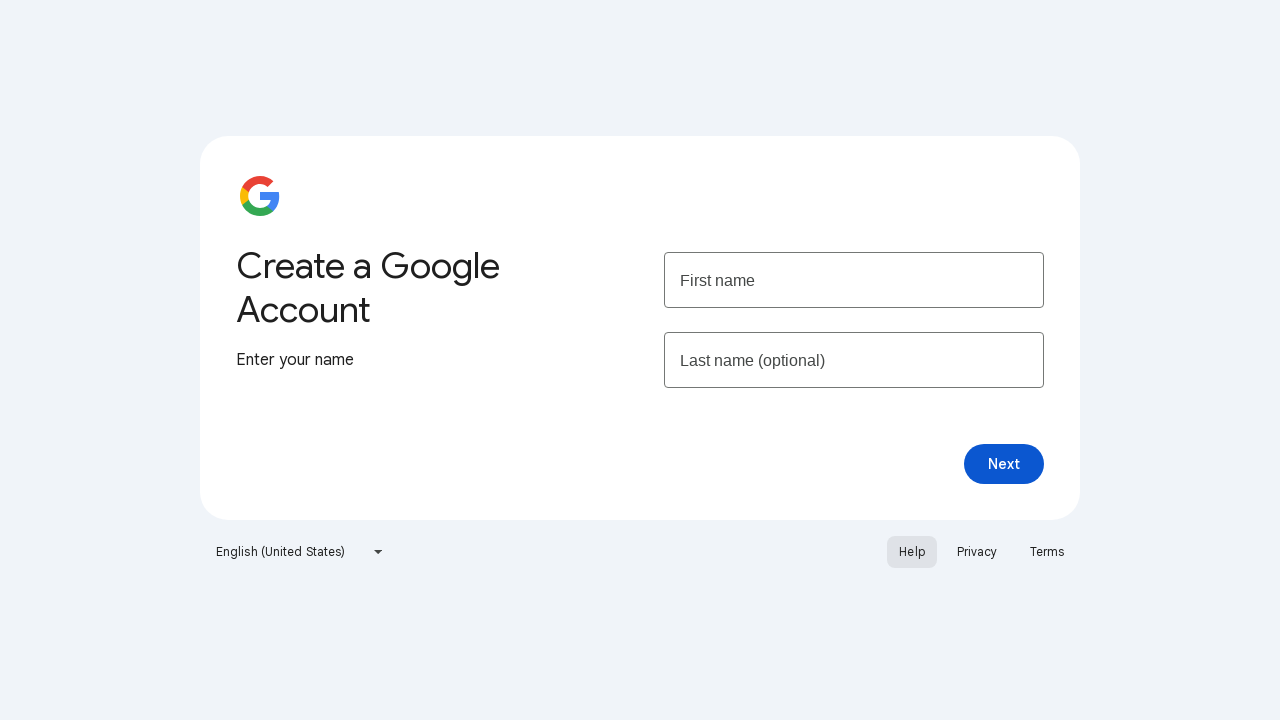

Switched back to original page, title: Create your Google Account
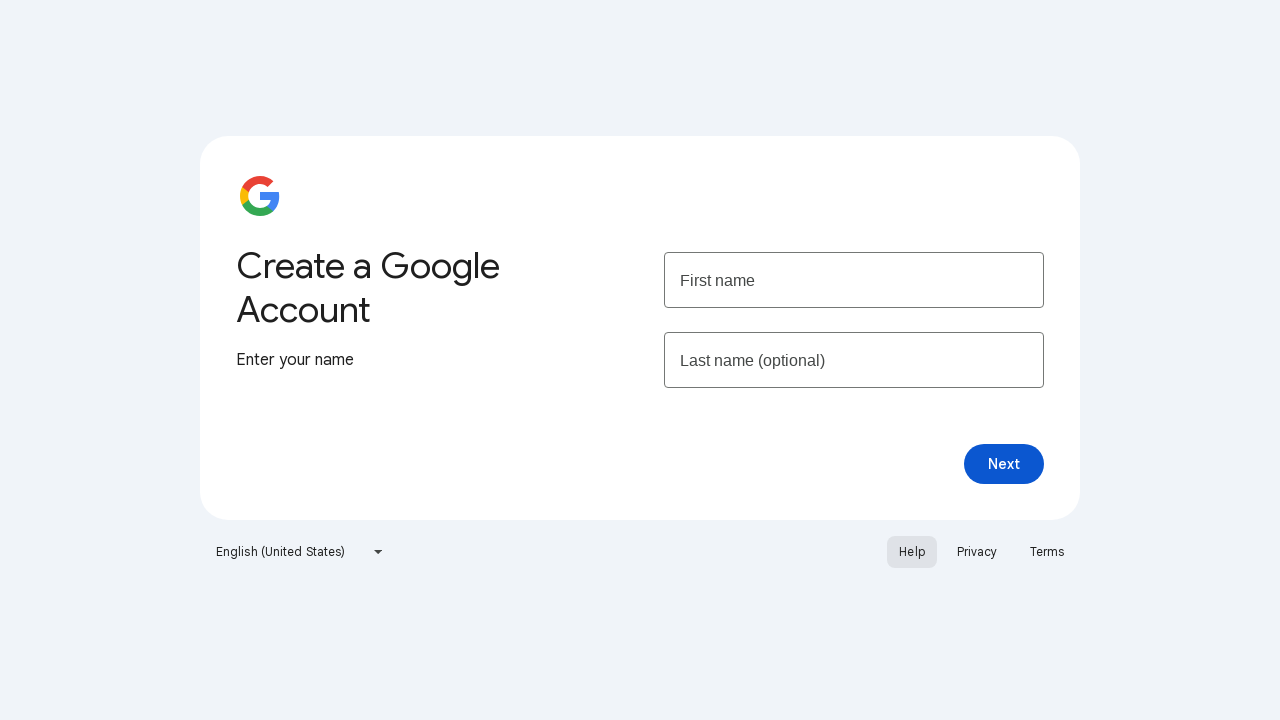

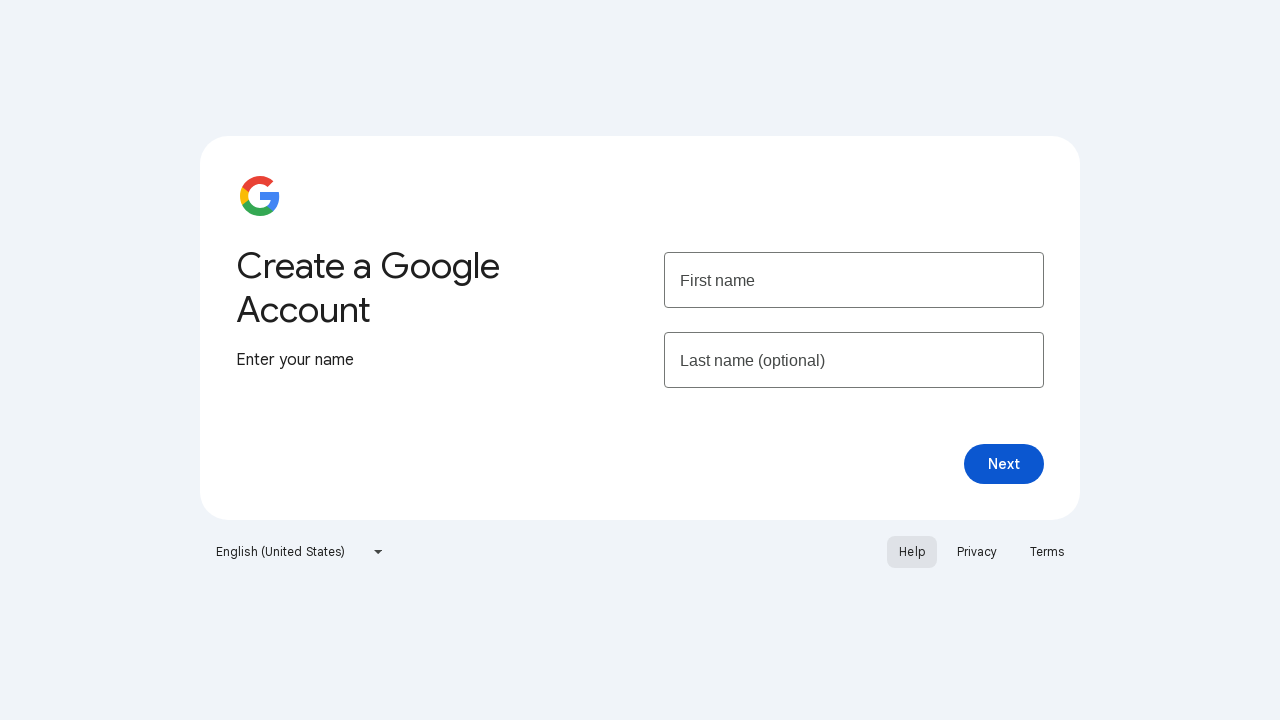